Navigates to Hepsiburada (Turkish e-commerce site) homepage and verifies it loads

Starting URL: http://www.hepsiburada.com

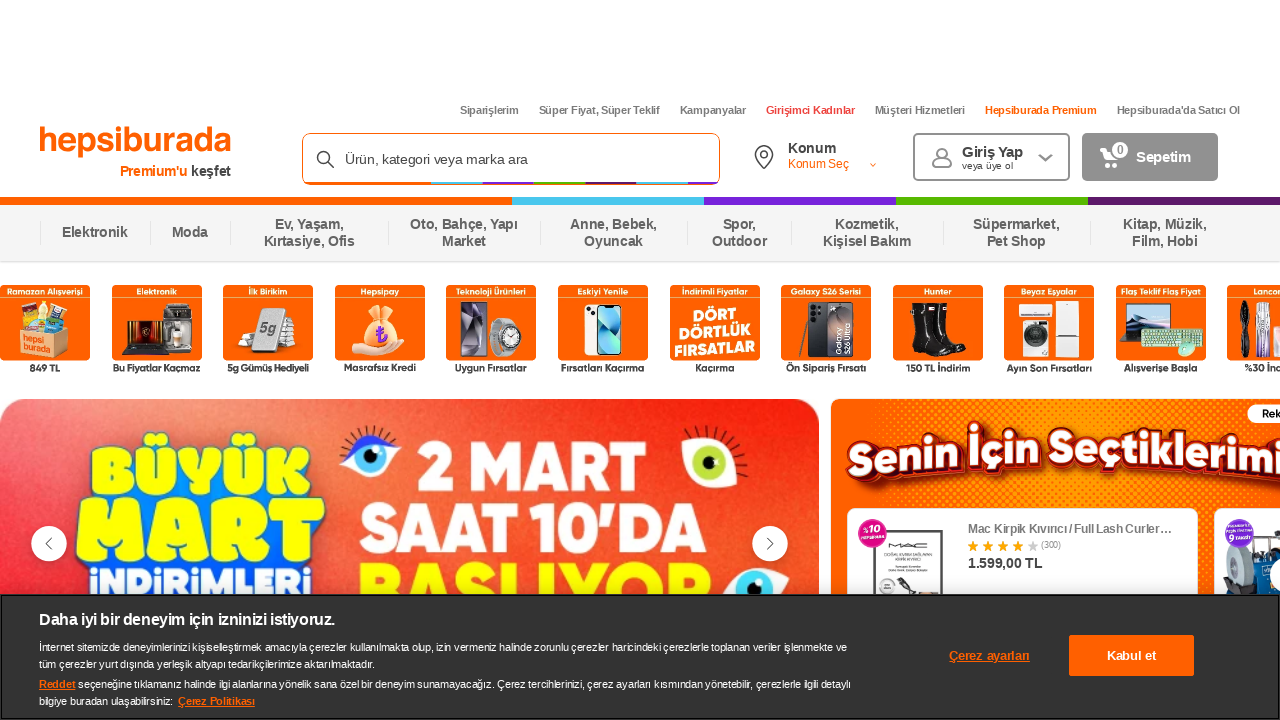

Waited for Hepsiburada homepage to load (DOM content loaded)
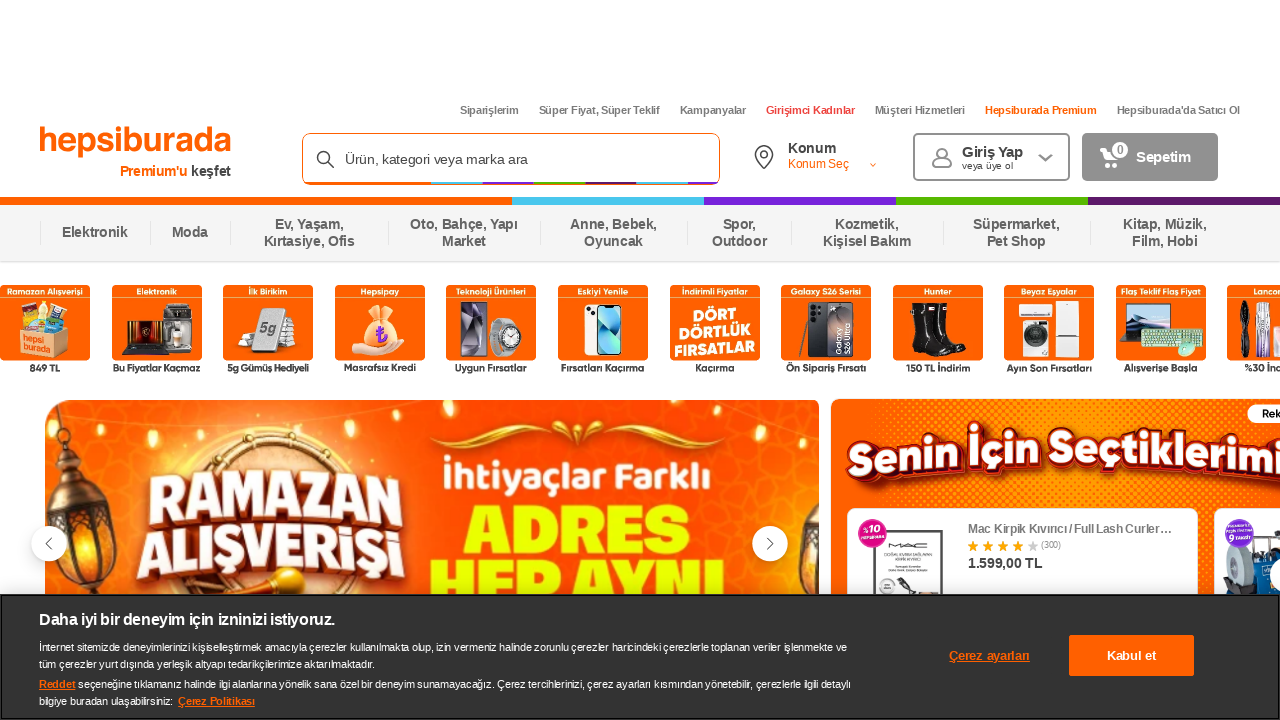

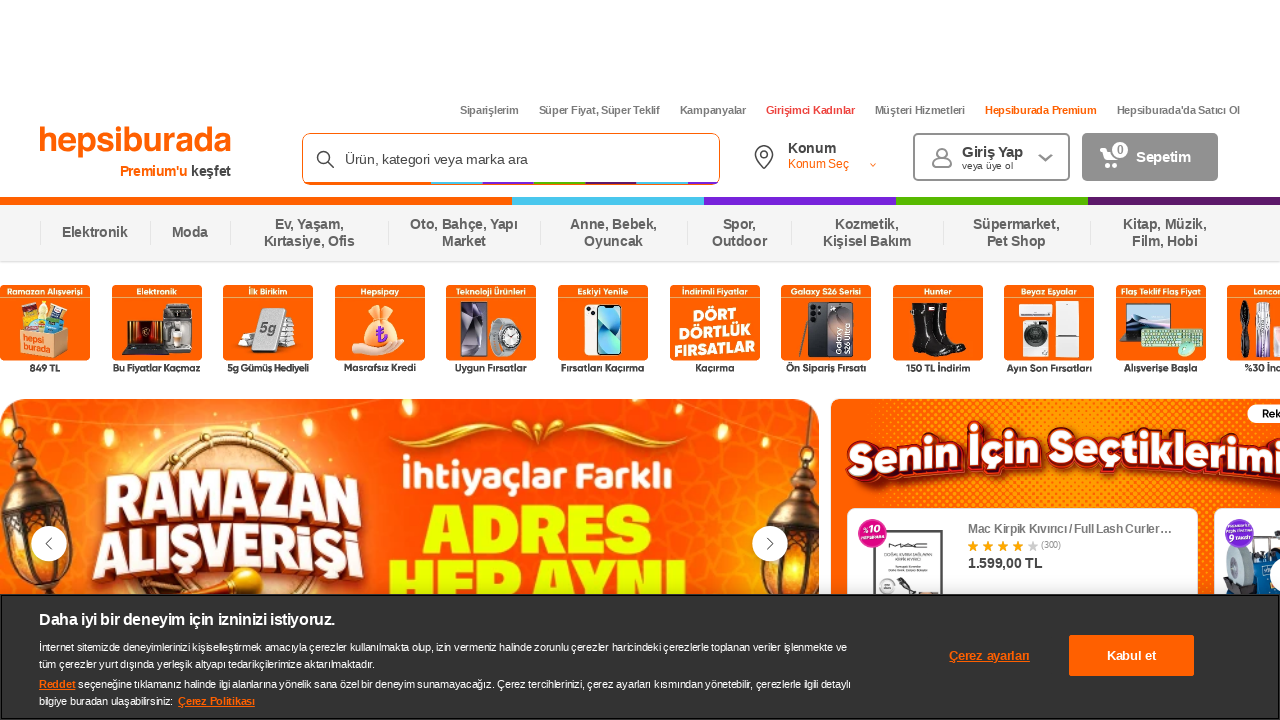